Tests clicking button 4 and verifies the result message displays "Clicked on button four!"

Starting URL: https://loopcamp.vercel.app/multiple-buttons.html

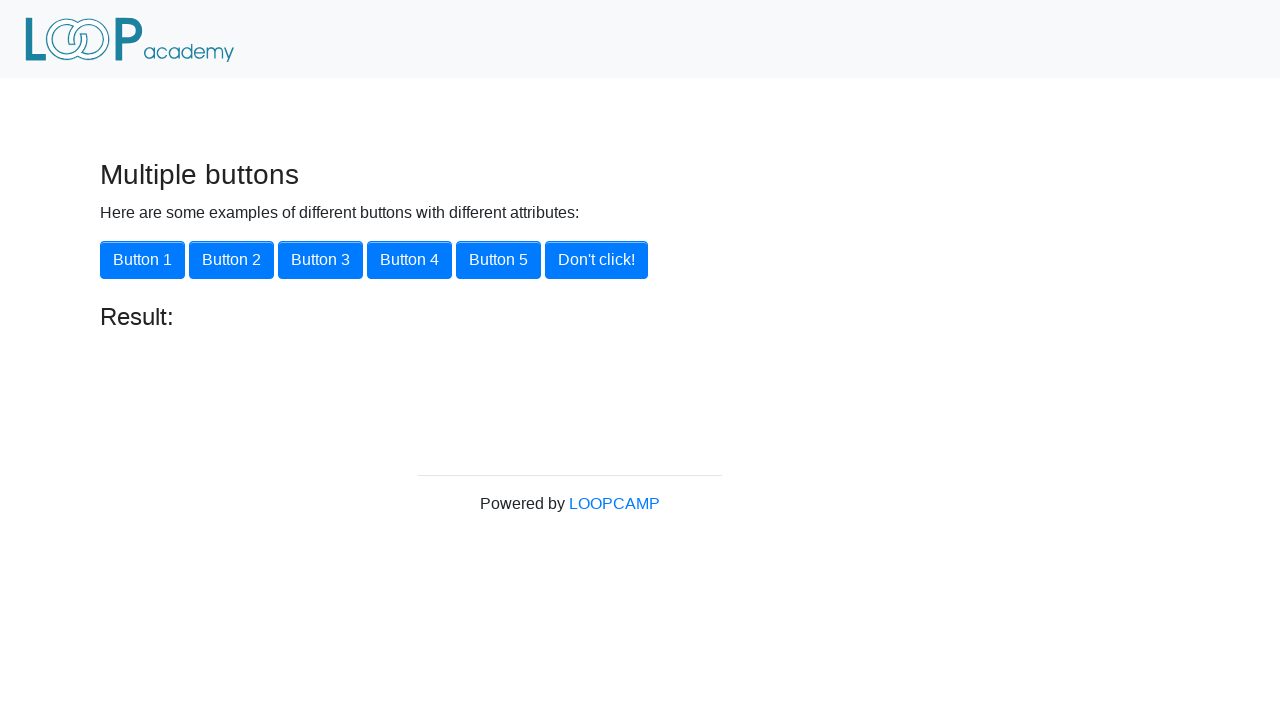

Clicked button 4 at (410, 260) on button[onclick='button4()']
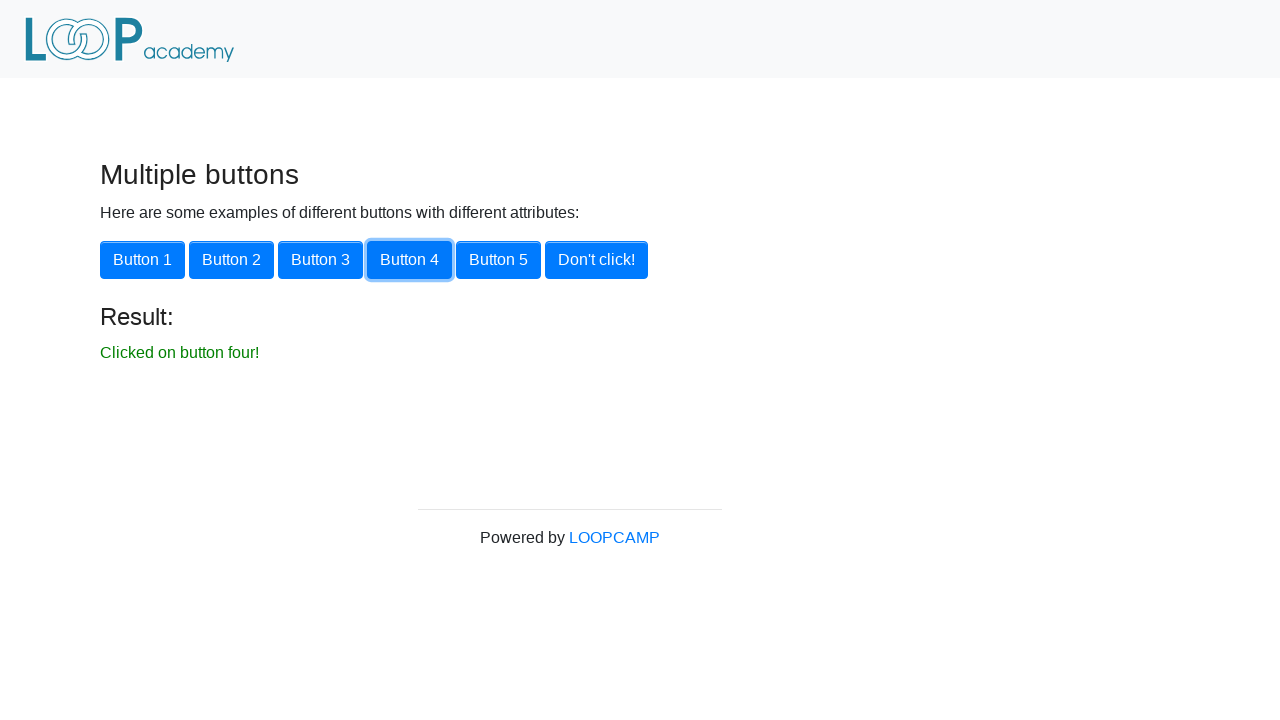

Result message element loaded
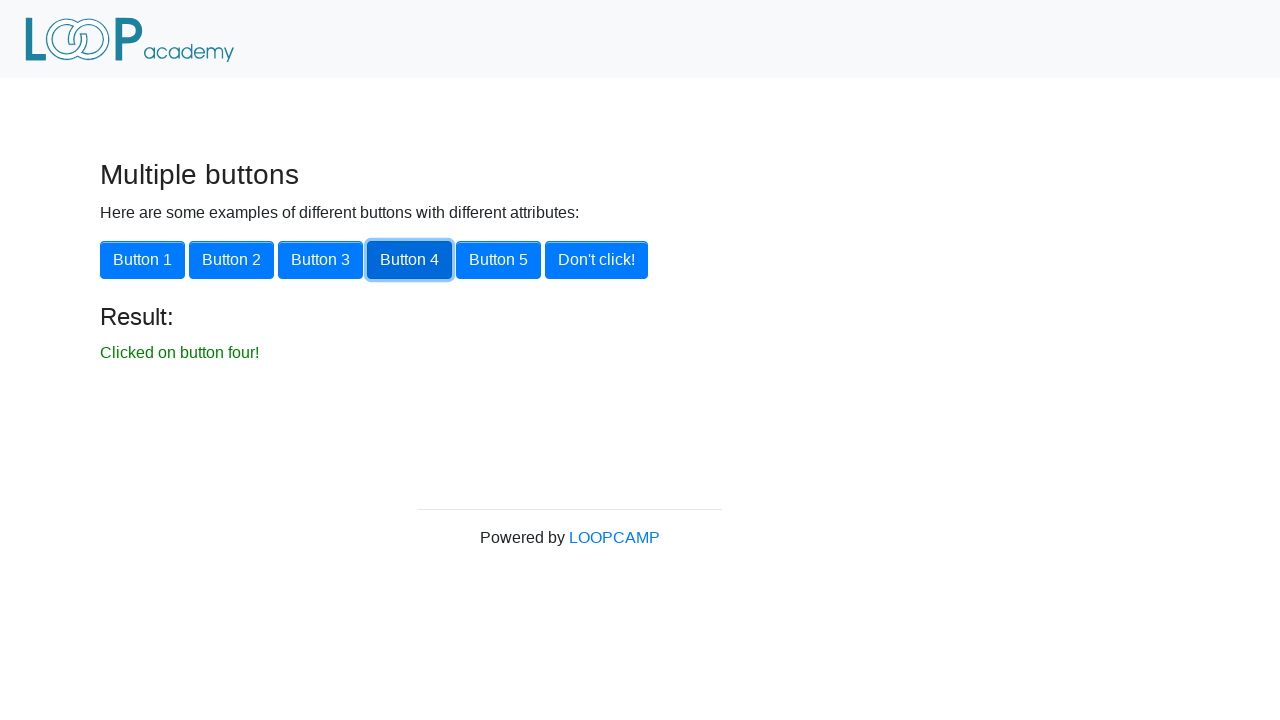

Retrieved result message text content
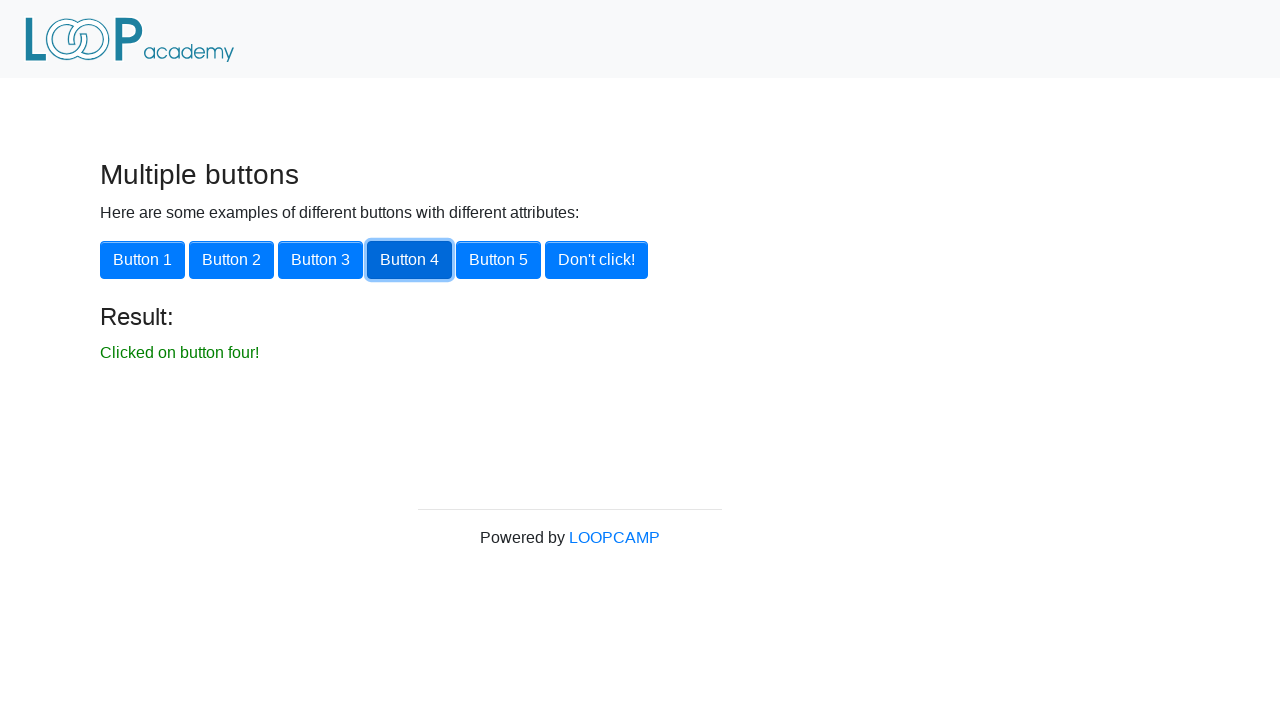

Verified result message displays 'Clicked on button four!'
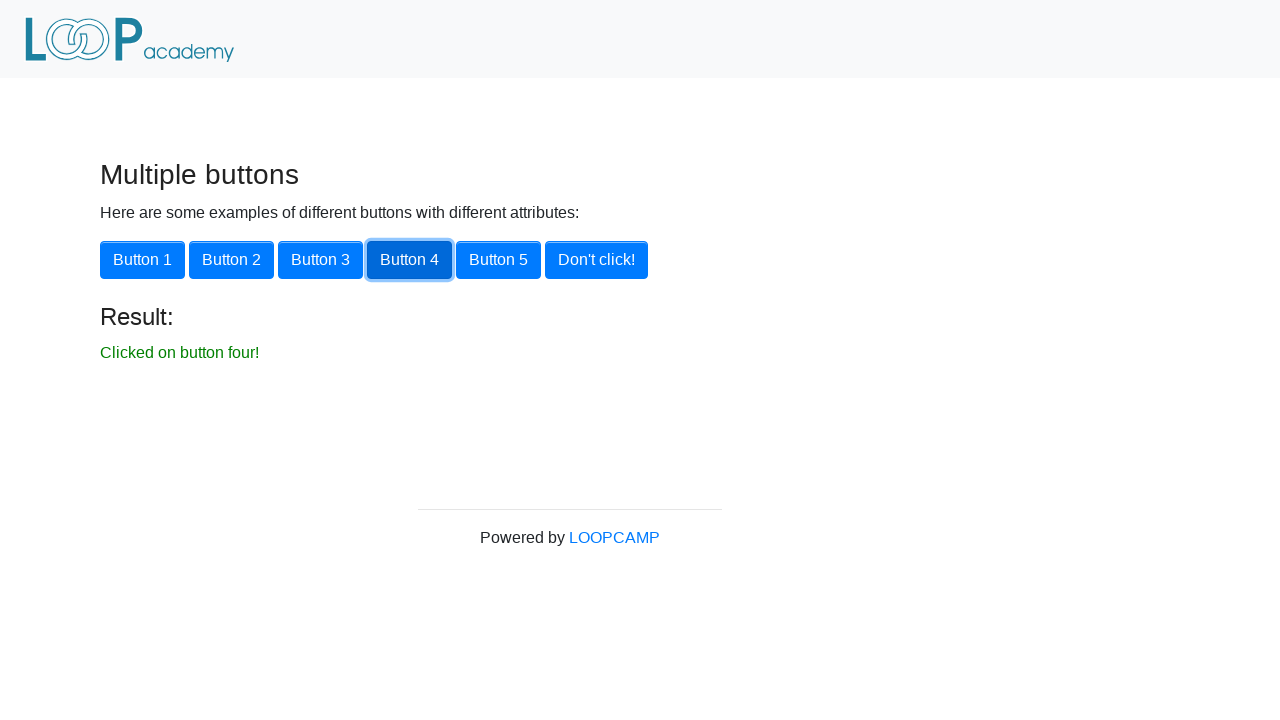

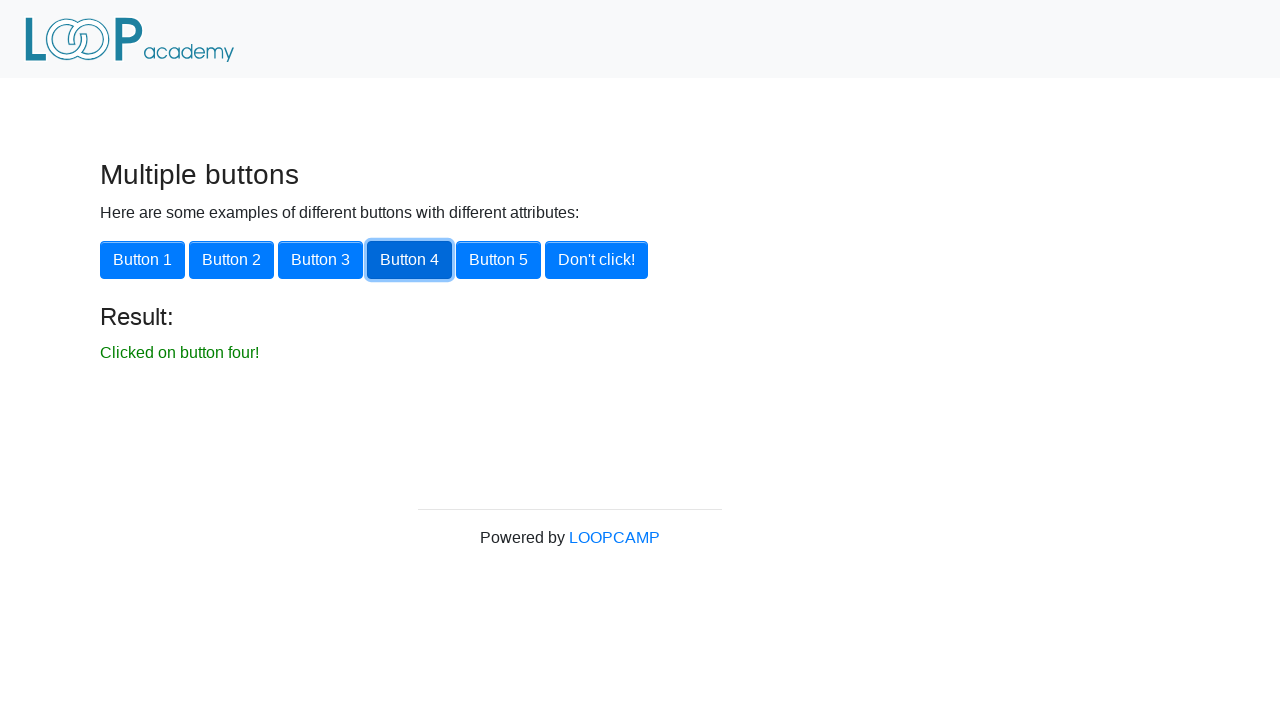